Tests drag-and-drop-by-offset mouse action by dragging an element to a specific offset position

Starting URL: https://crossbrowsertesting.github.io/drag-and-drop

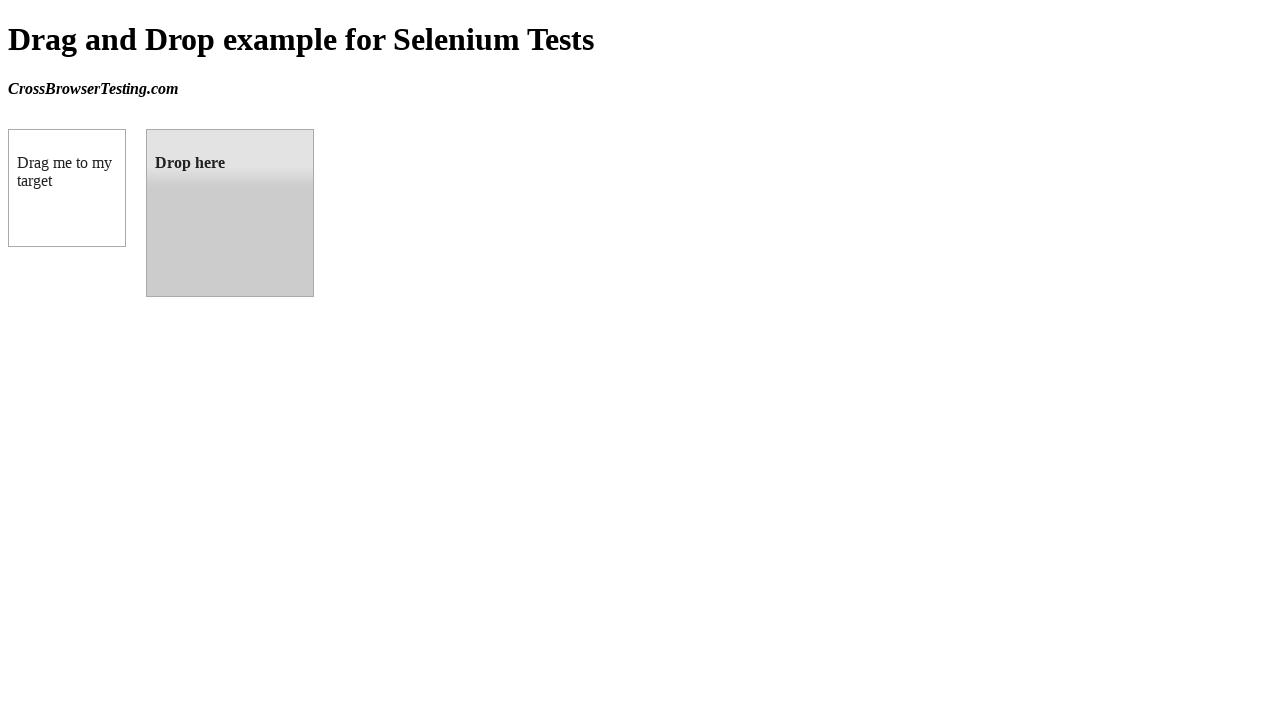

Located source element with id 'draggable'
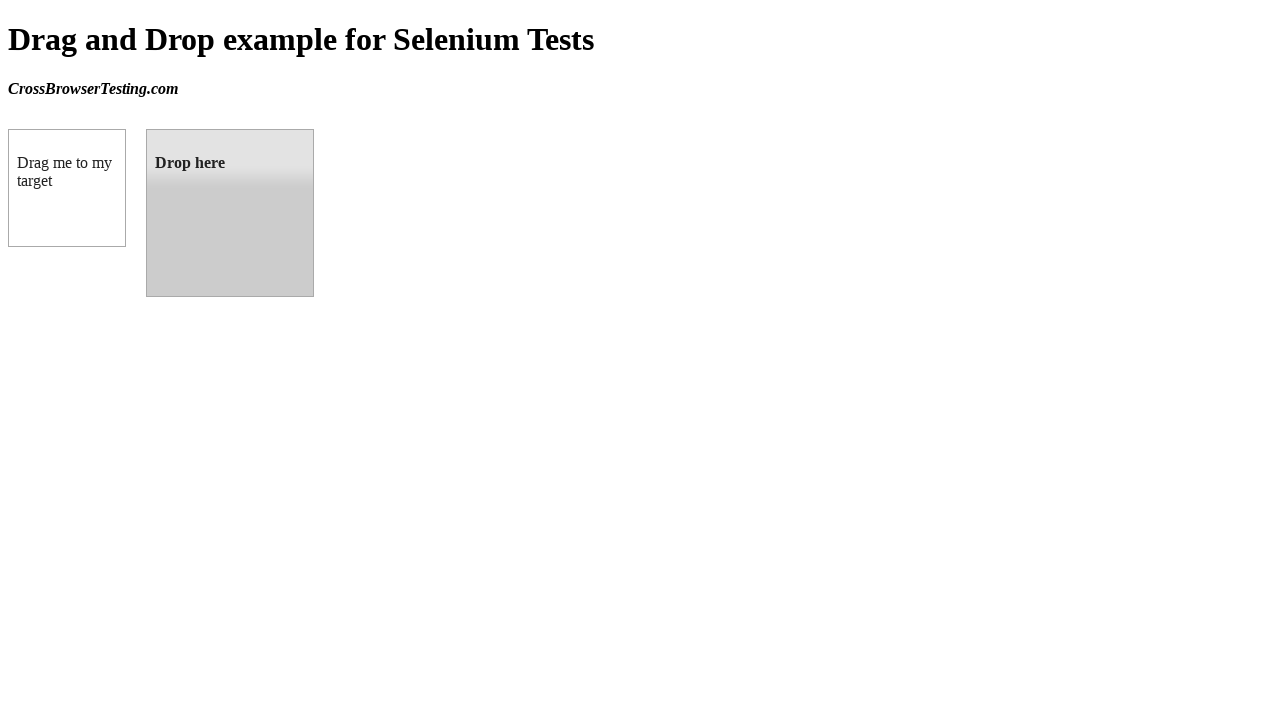

Located target element with id 'droppable'
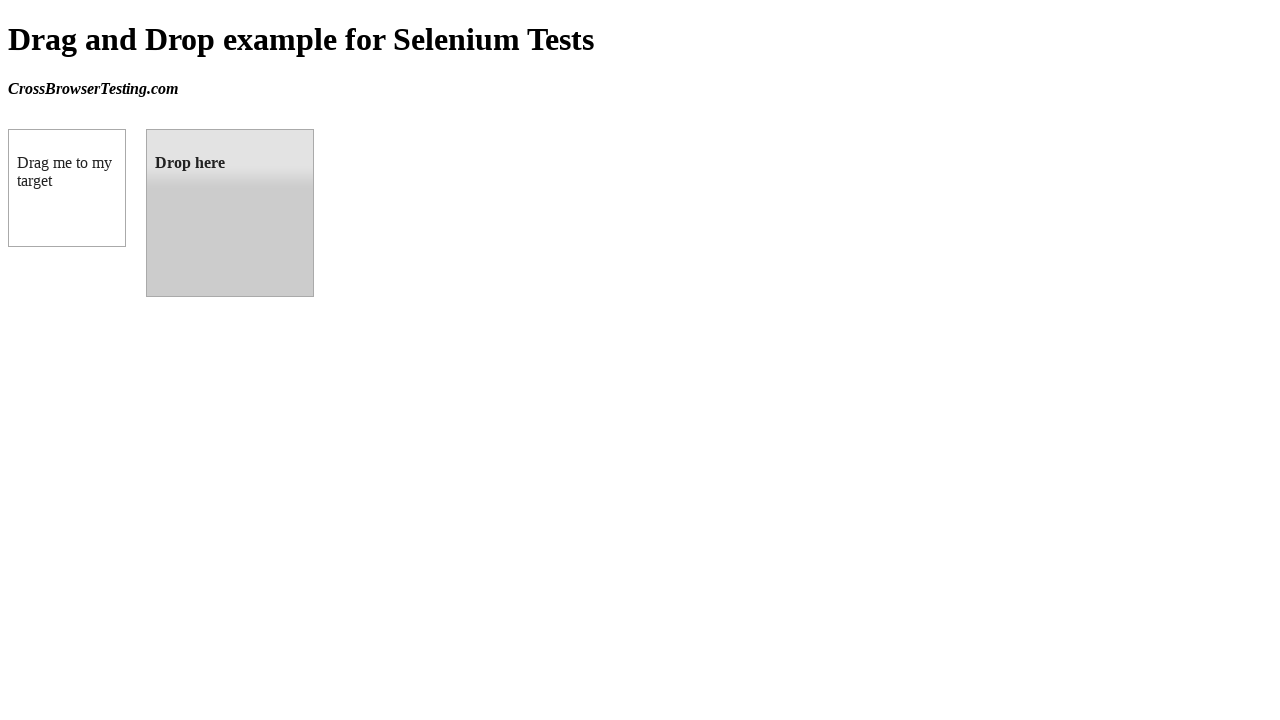

Retrieved bounding box of target element
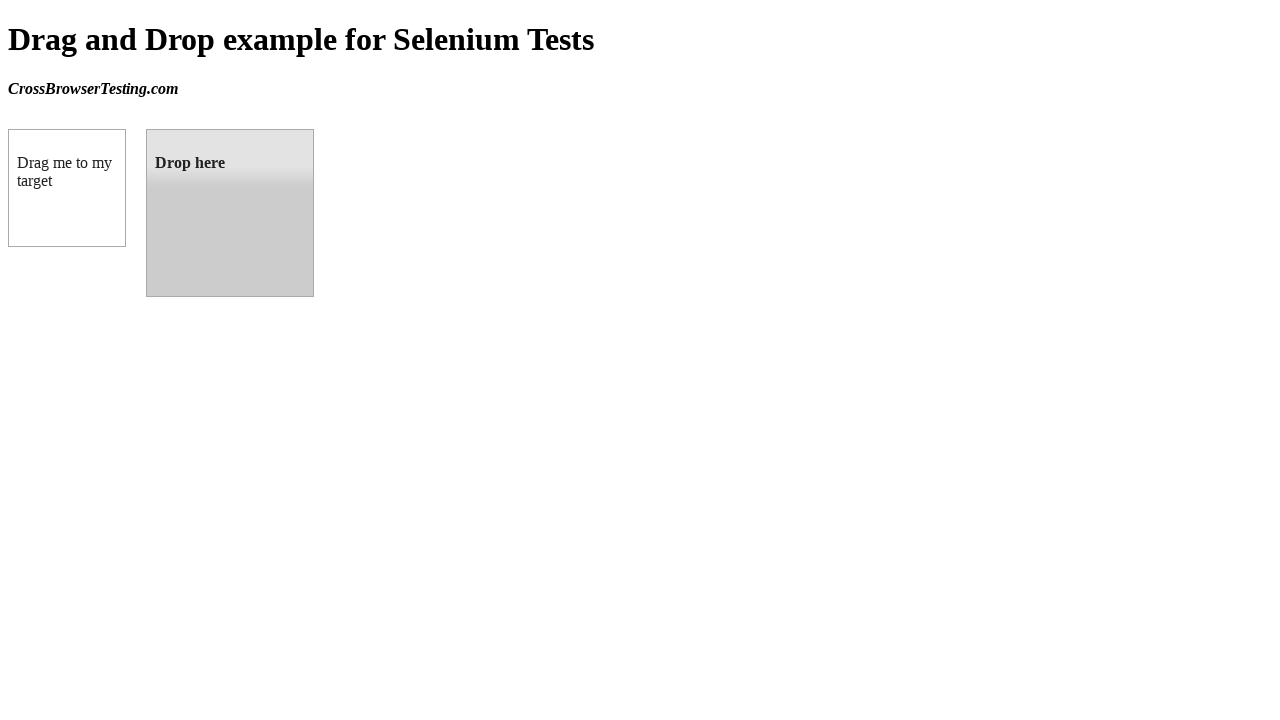

Dragged source element to target element at (230, 213)
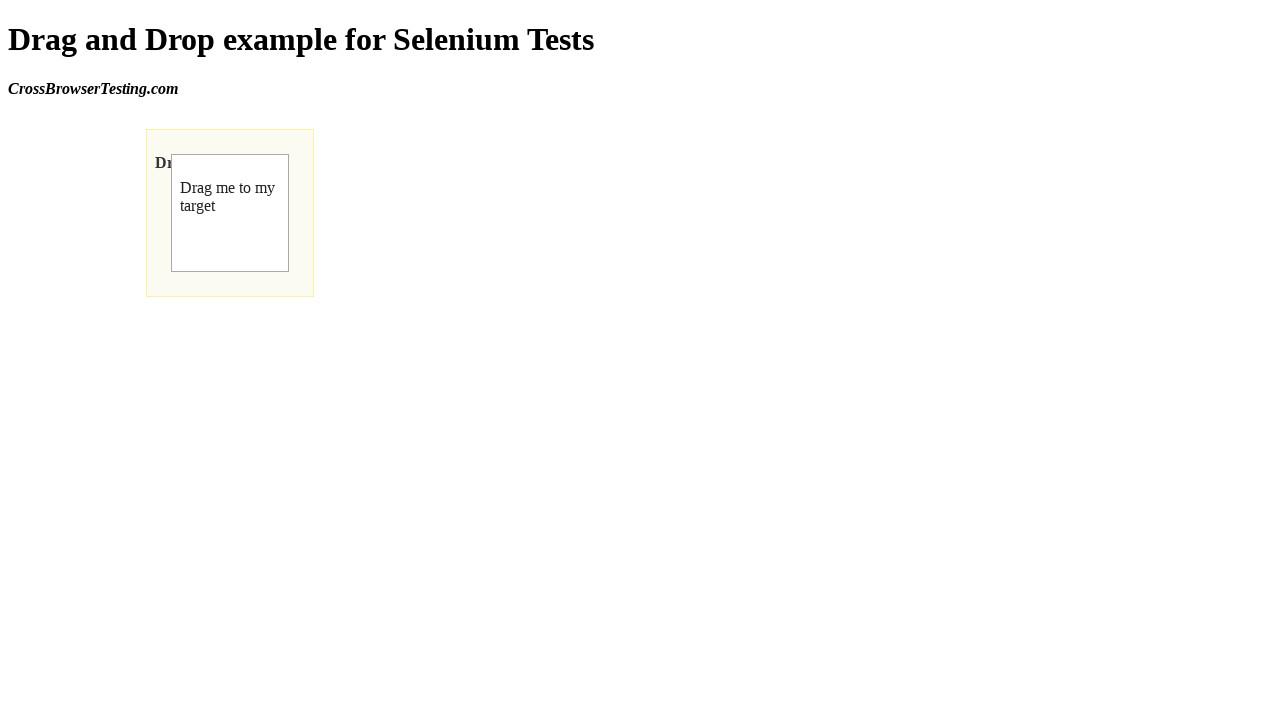

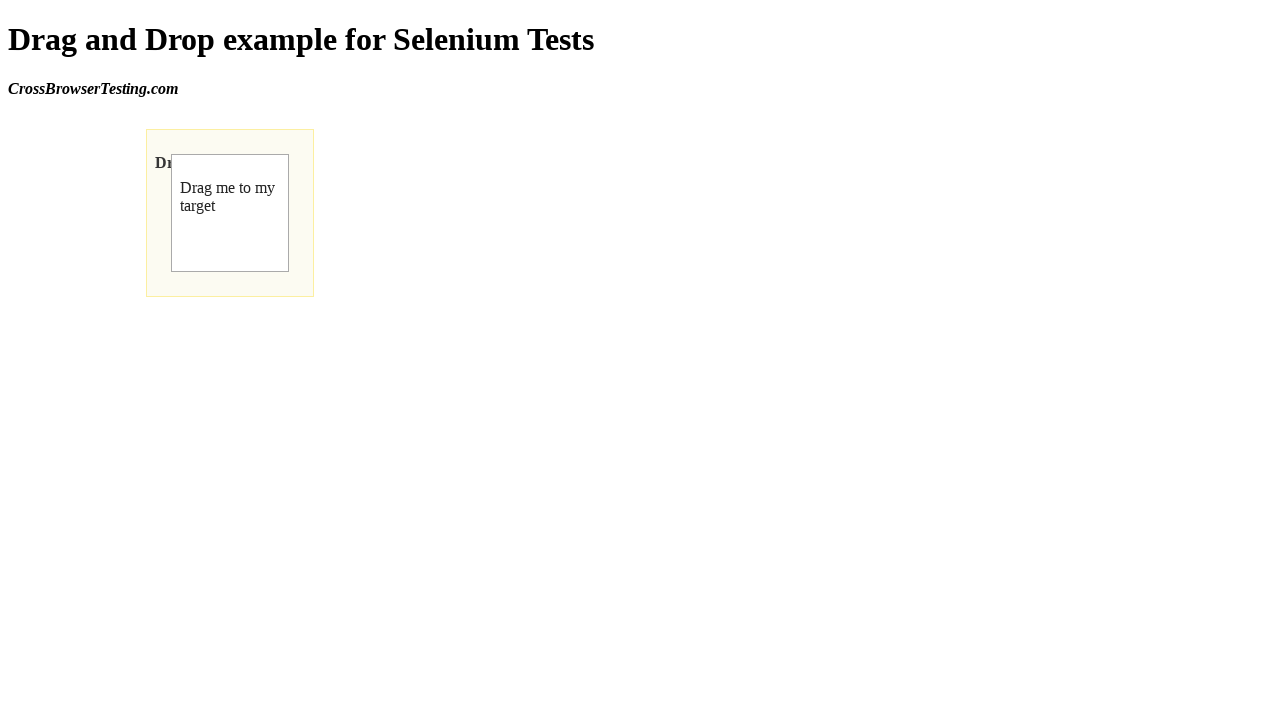